Tests JavaScript alert handling by clicking a button that triggers an alert, then accepting the alert dialog.

Starting URL: http://formy-project.herokuapp.com/switch-window

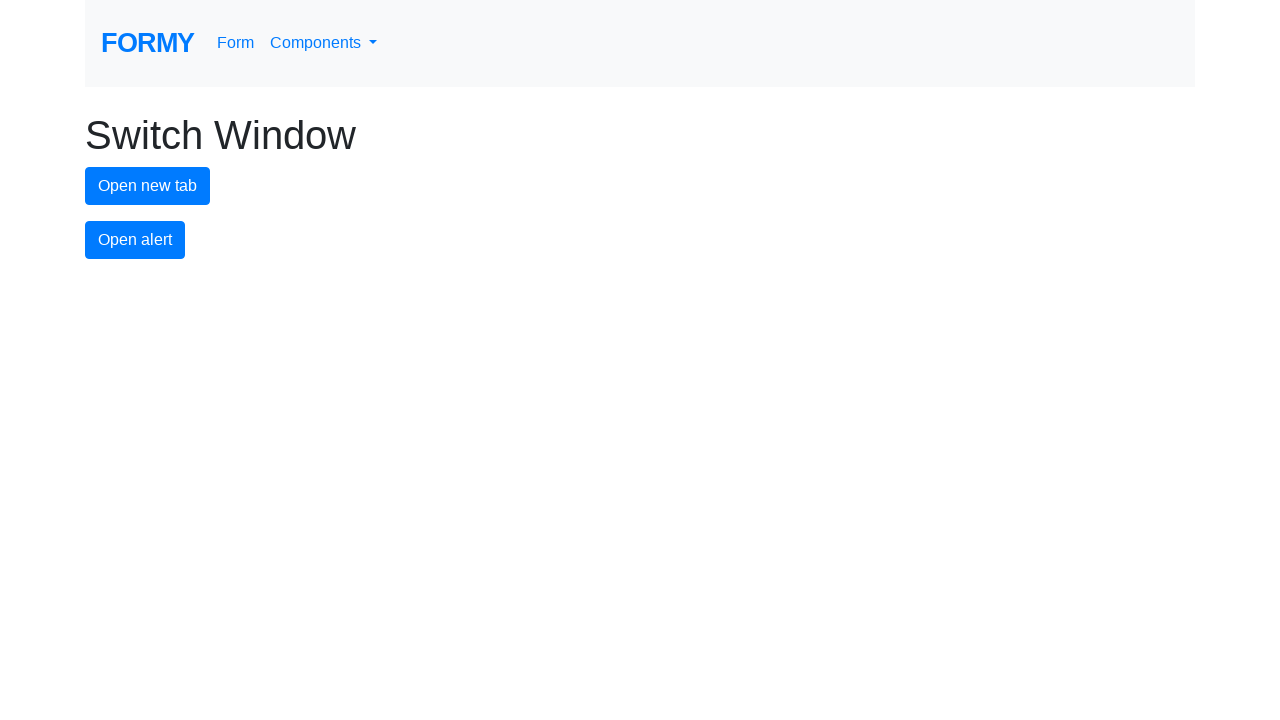

Set up dialog handler to automatically accept alerts
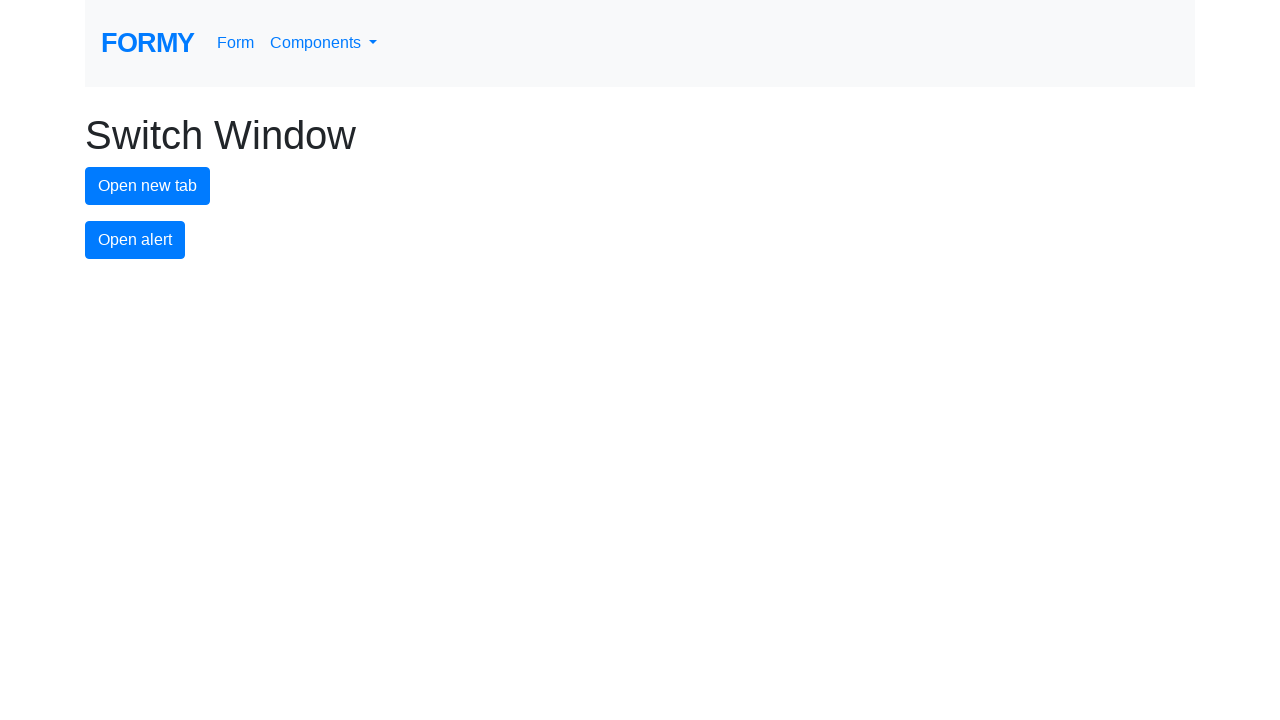

Clicked alert button to trigger JavaScript alert at (135, 240) on #alert-button
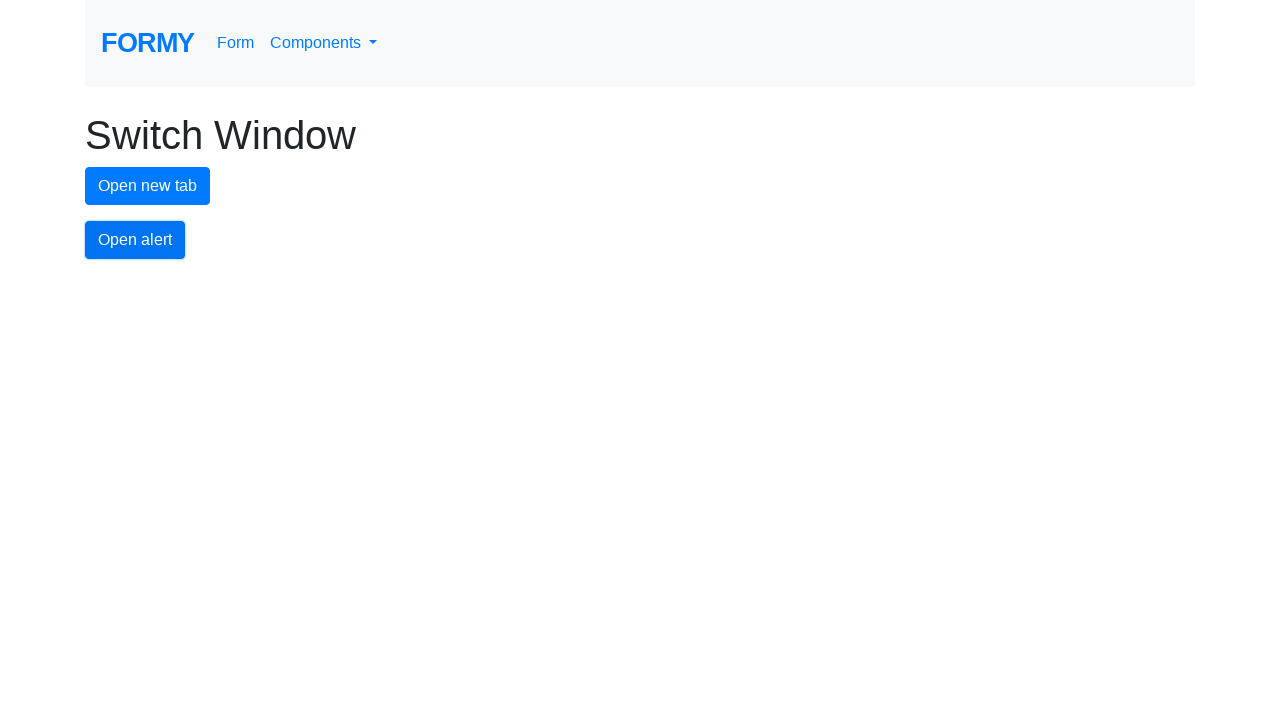

Alert dialog was accepted and interaction completed
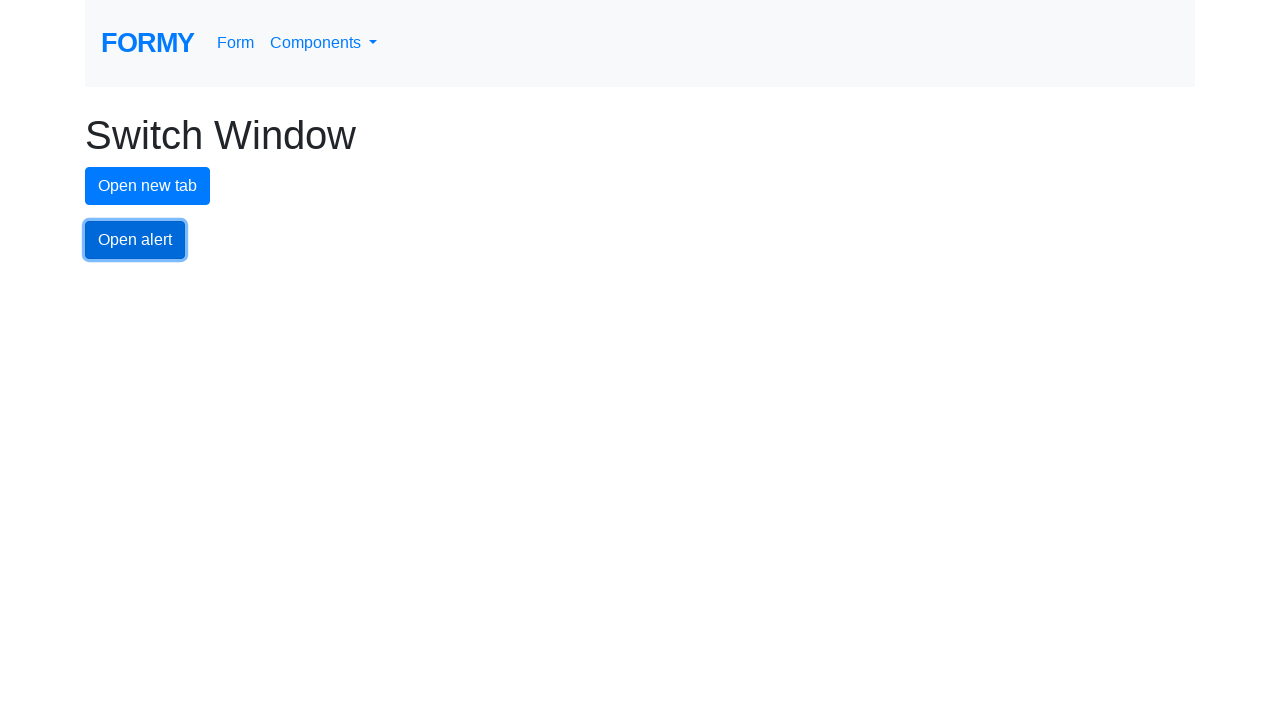

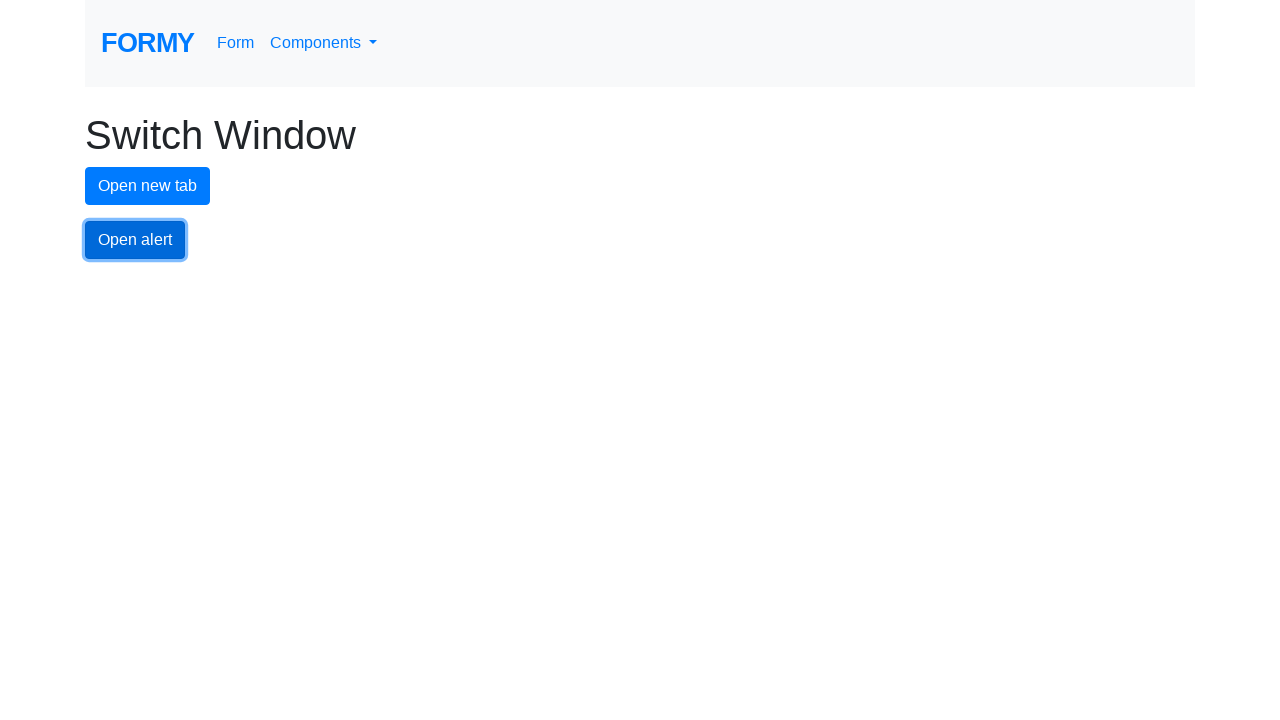